Tests the hide/show functionality of a textbox element by clicking the hide button to verify the element becomes hidden, then clicking the show button to verify the element becomes visible again.

Starting URL: https://www.rahulshettyacademy.com/AutomationPractice/

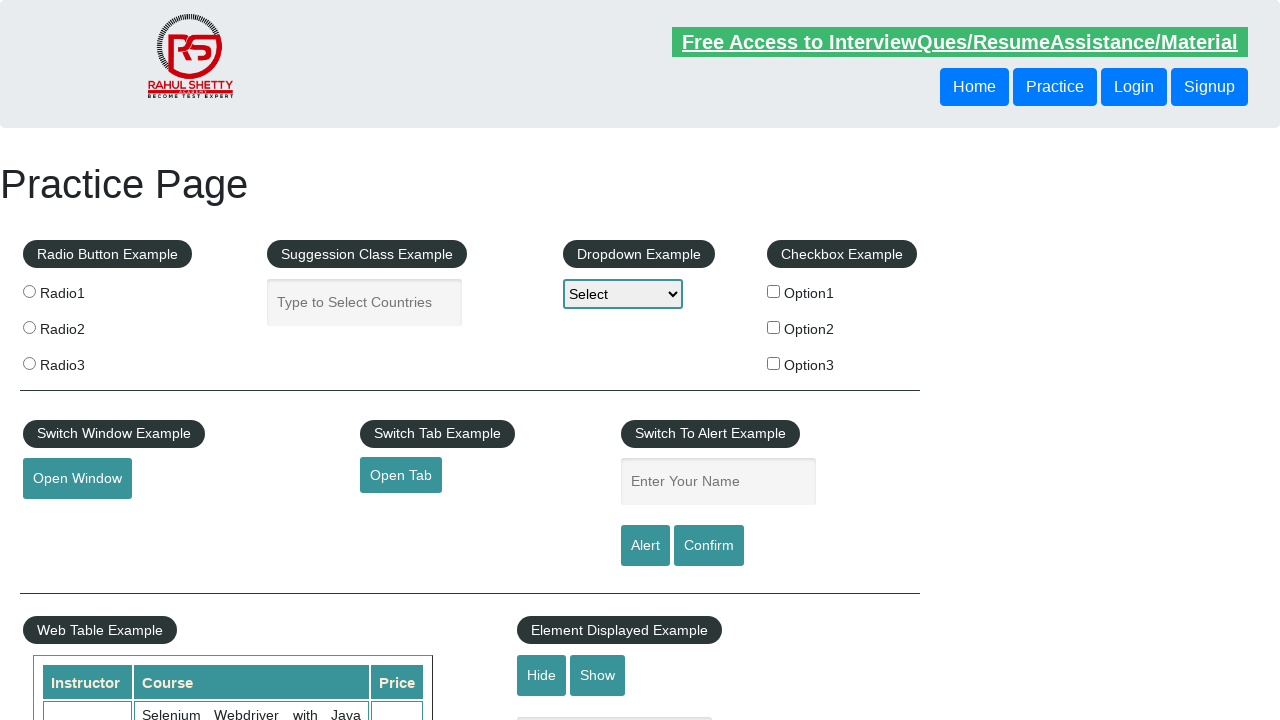

Clicked hide button to hide the textbox at (542, 675) on input#hide-textbox
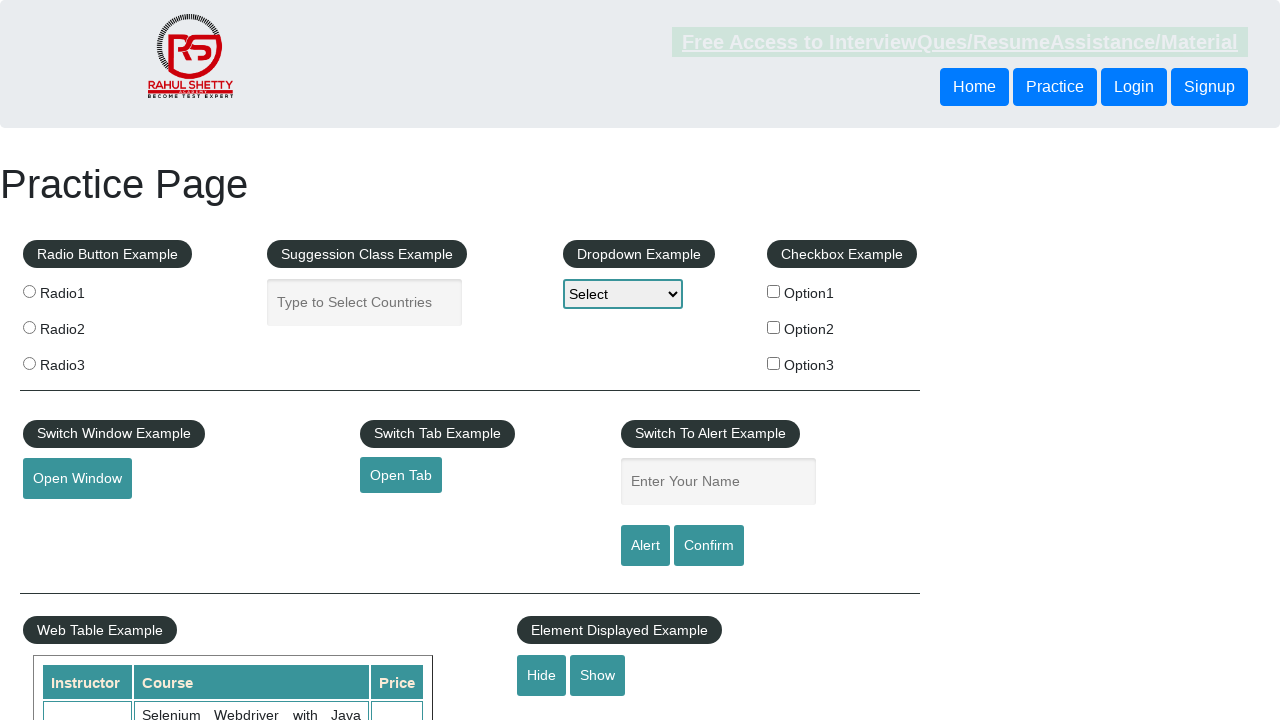

Verified that textbox element is hidden
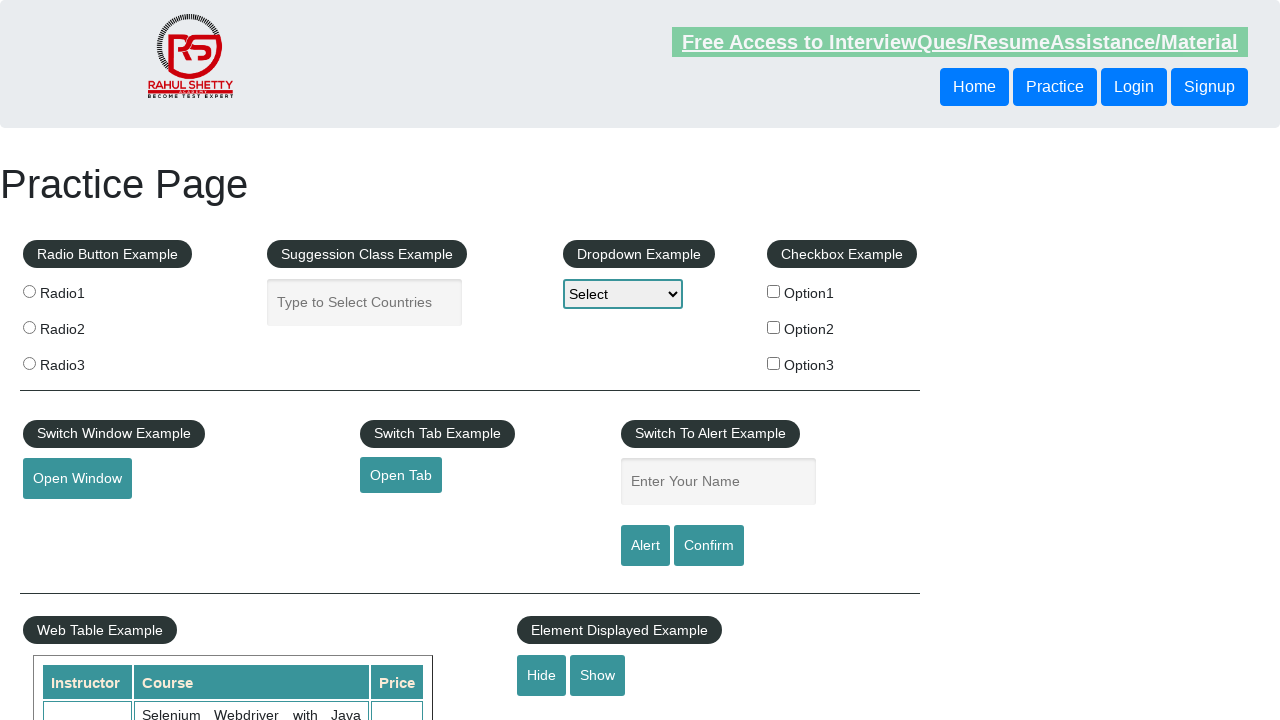

Clicked show button to display the textbox at (598, 675) on input#show-textbox
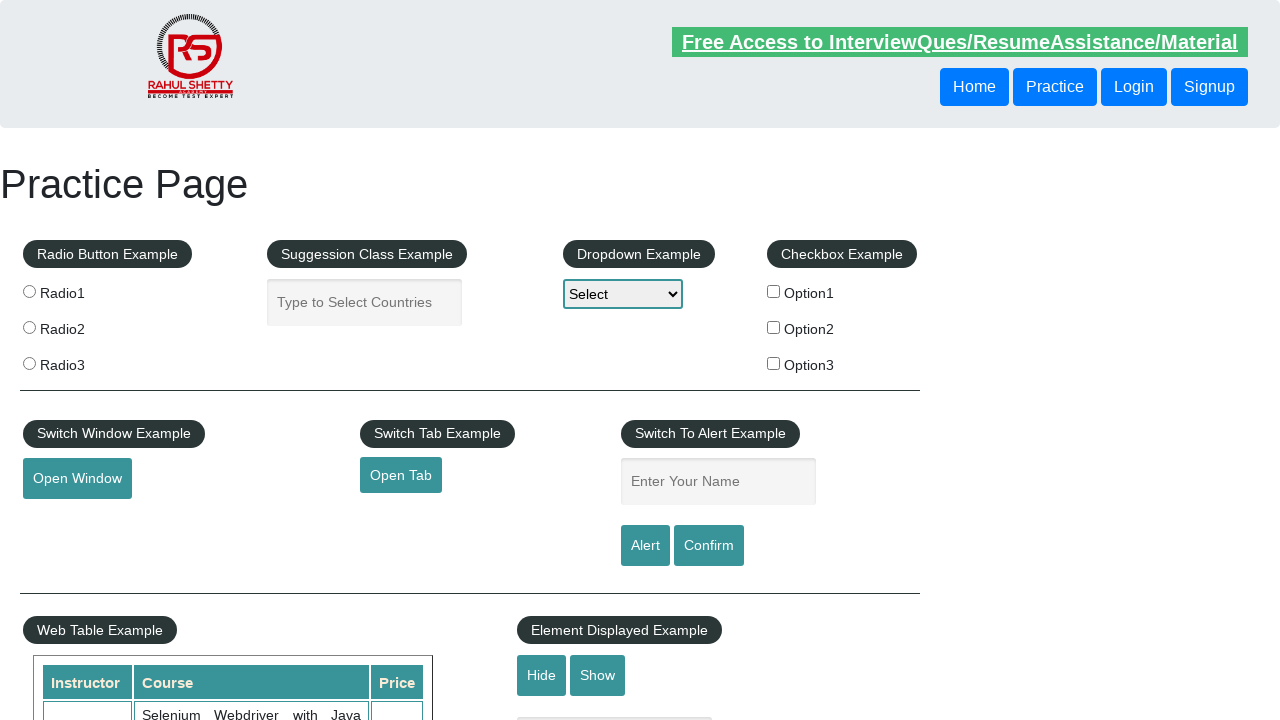

Verified that textbox element is now visible
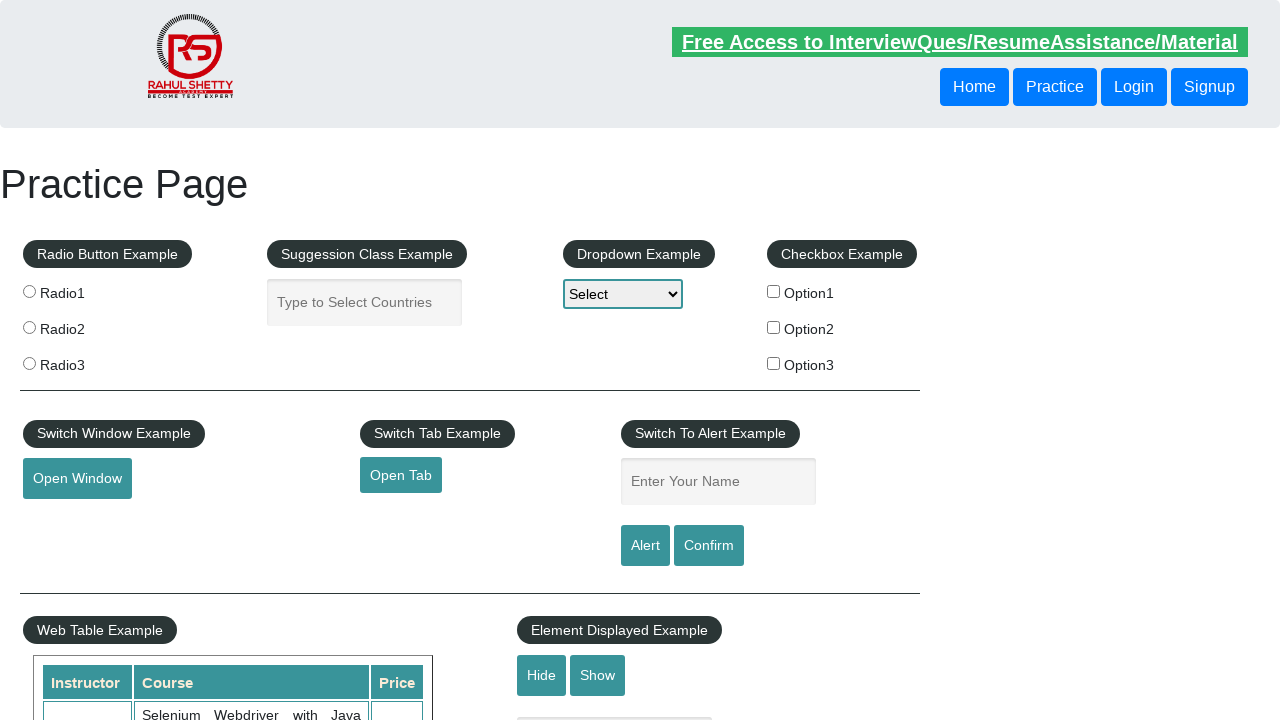

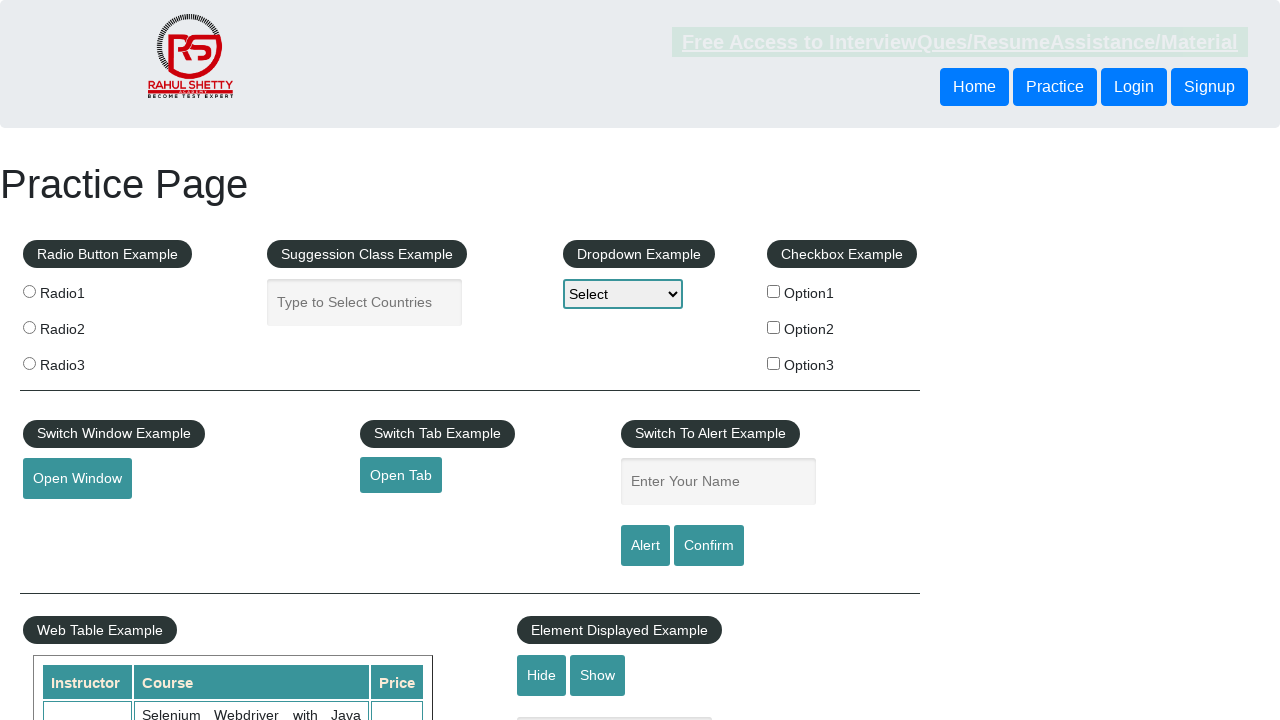